Tests child window/popup handling by clicking a link that opens a new window, then extracting and validating email text from the popup page

Starting URL: https://rahulshettyacademy.com/loginpagePractise/

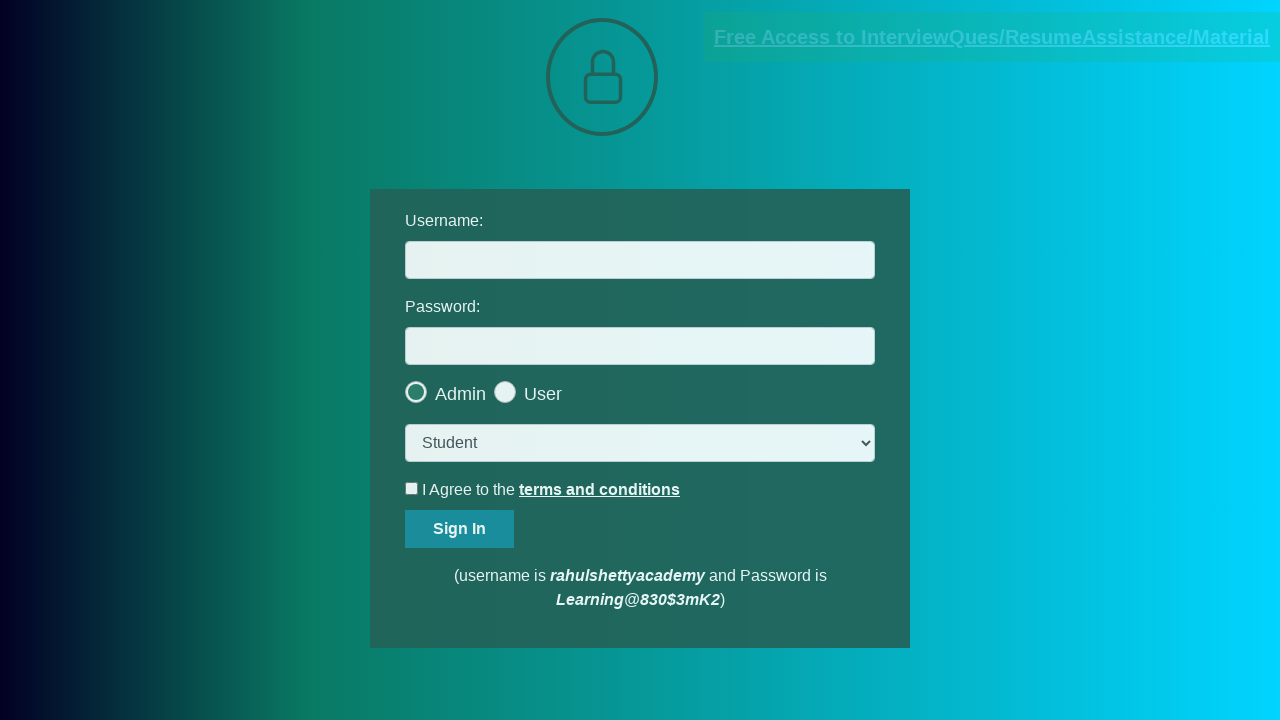

Clicked link to open popup window for Free Access to InterviewQues/ResumeAssistance/Material at (992, 37) on internal:role=link[name="Free Access to InterviewQues/ResumeAssistance/Material"
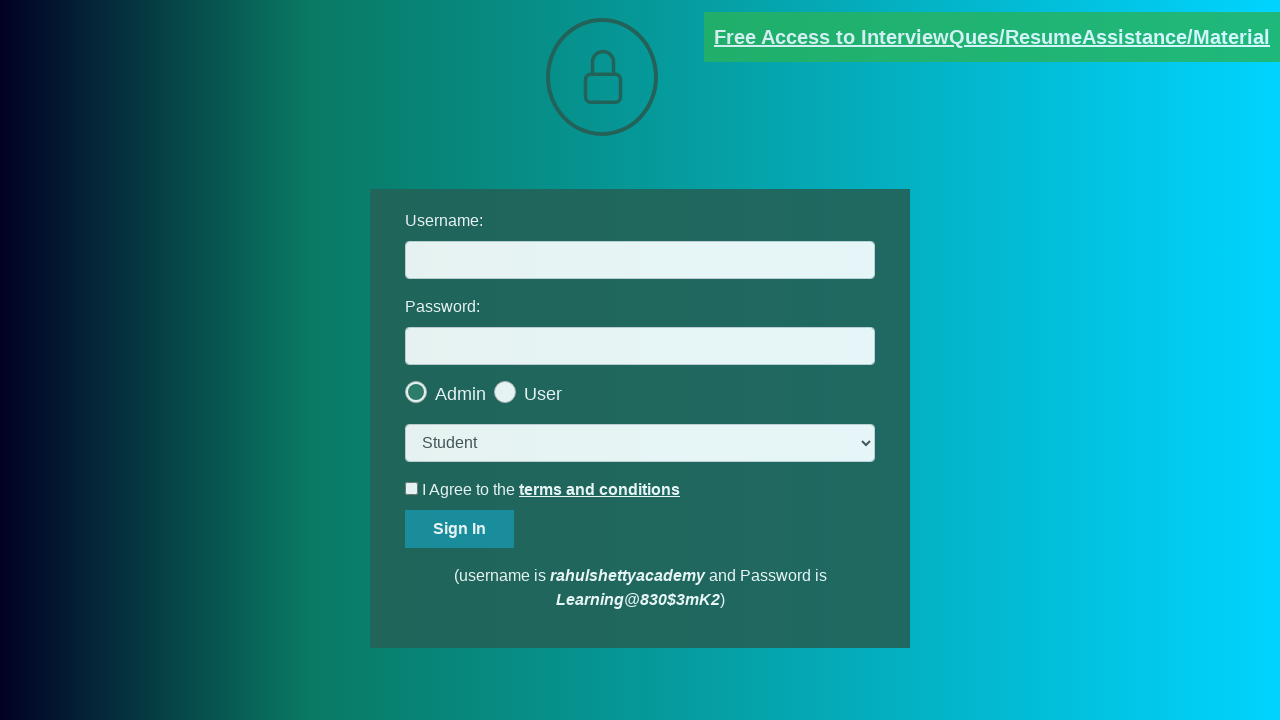

Obtained child page reference from popup
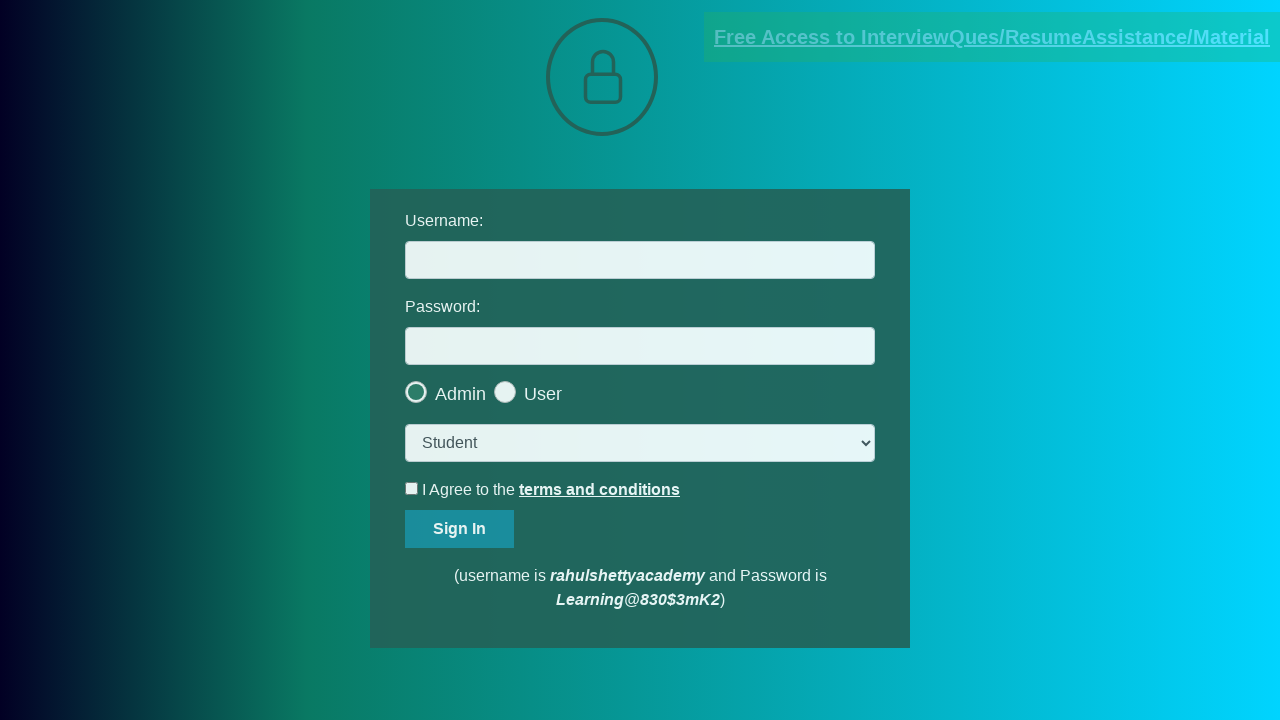

Child page loaded and red text element is visible
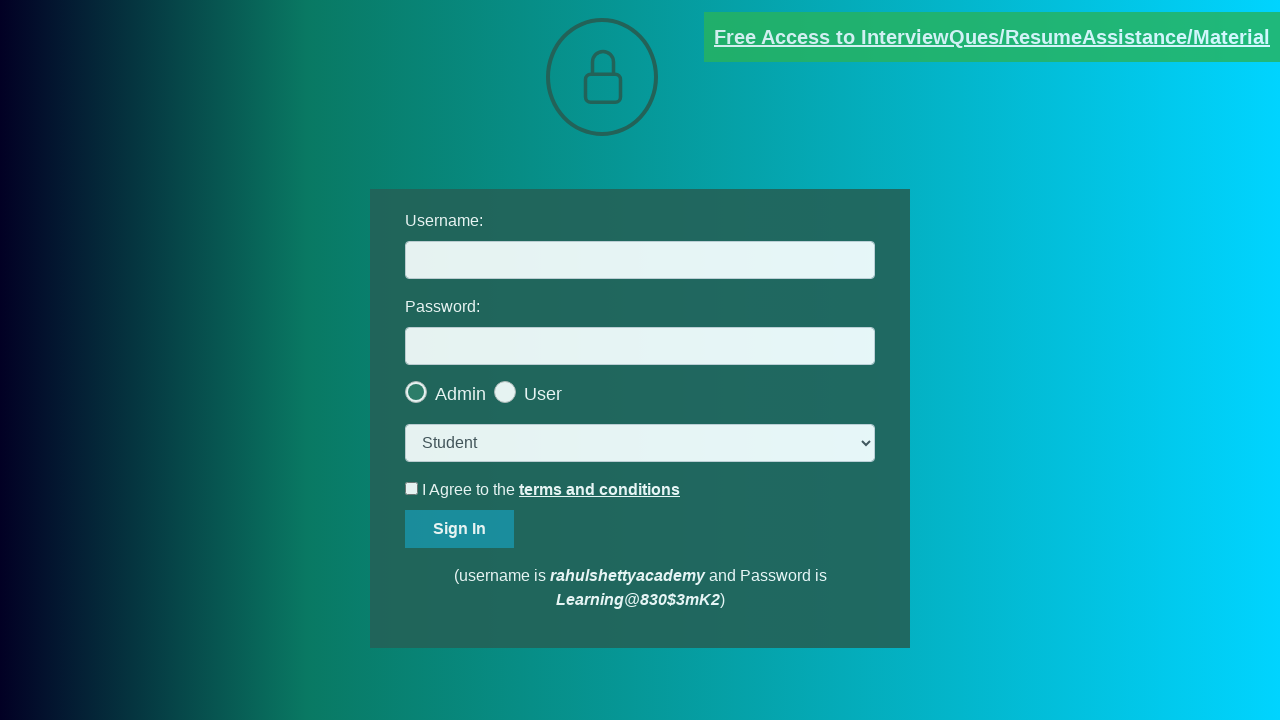

Extracted text content from red element in child page
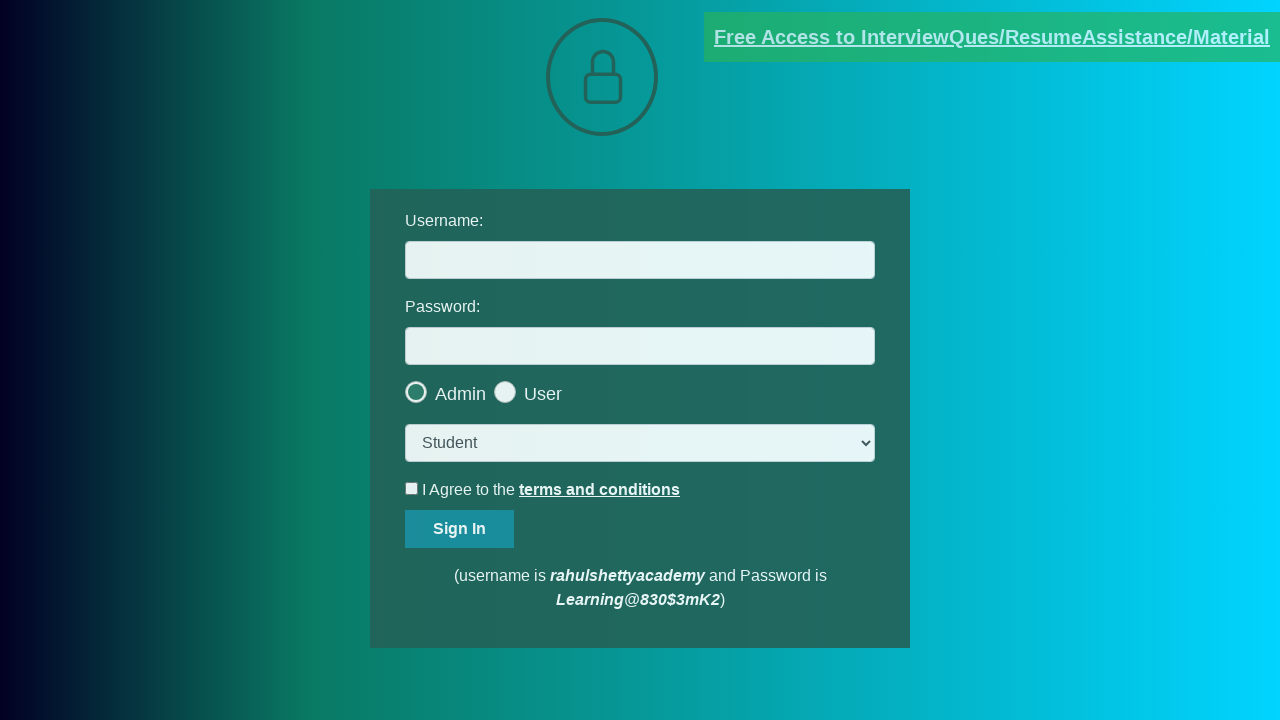

Parsed email address from text content
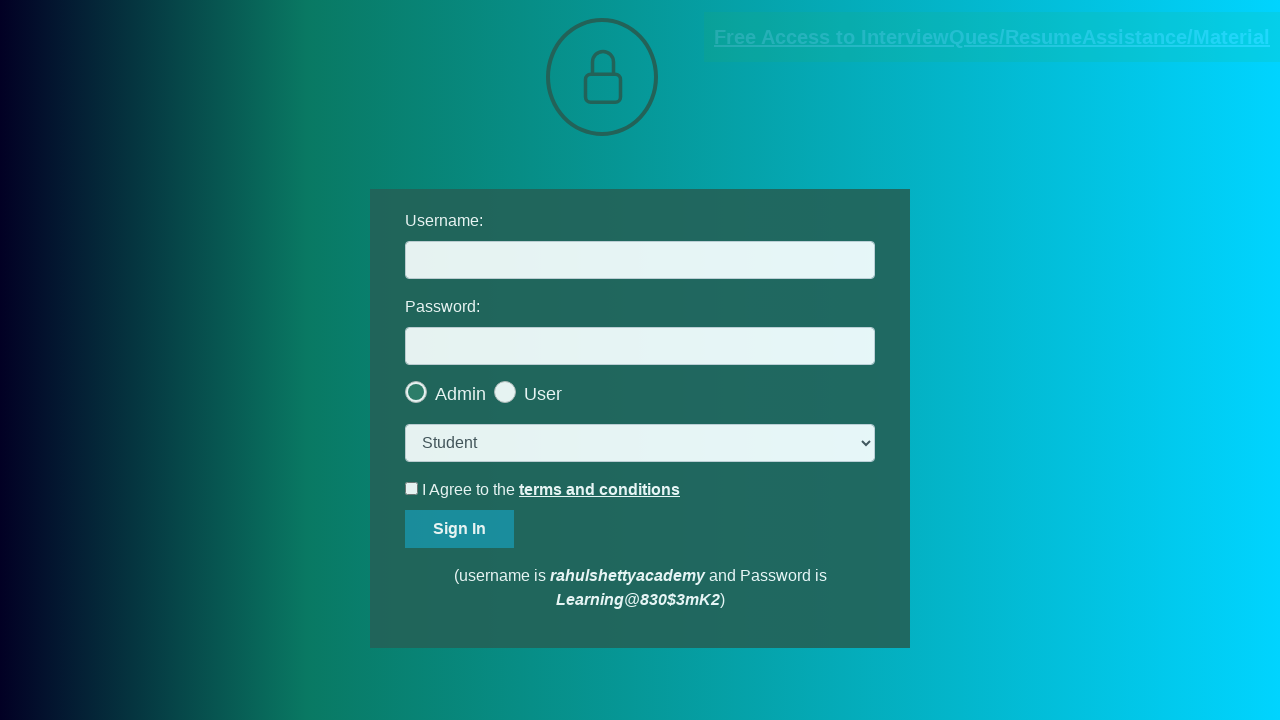

Validated email address matches expected value: mentor@rahulshettyacademy.com
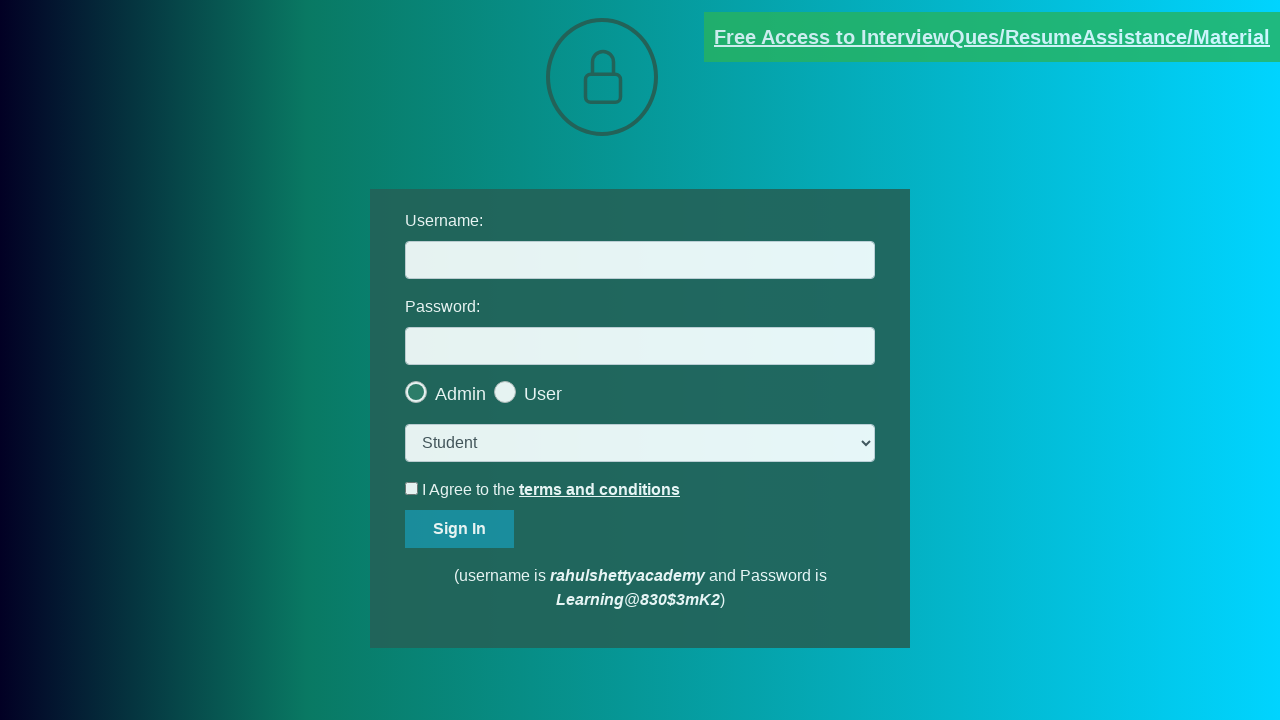

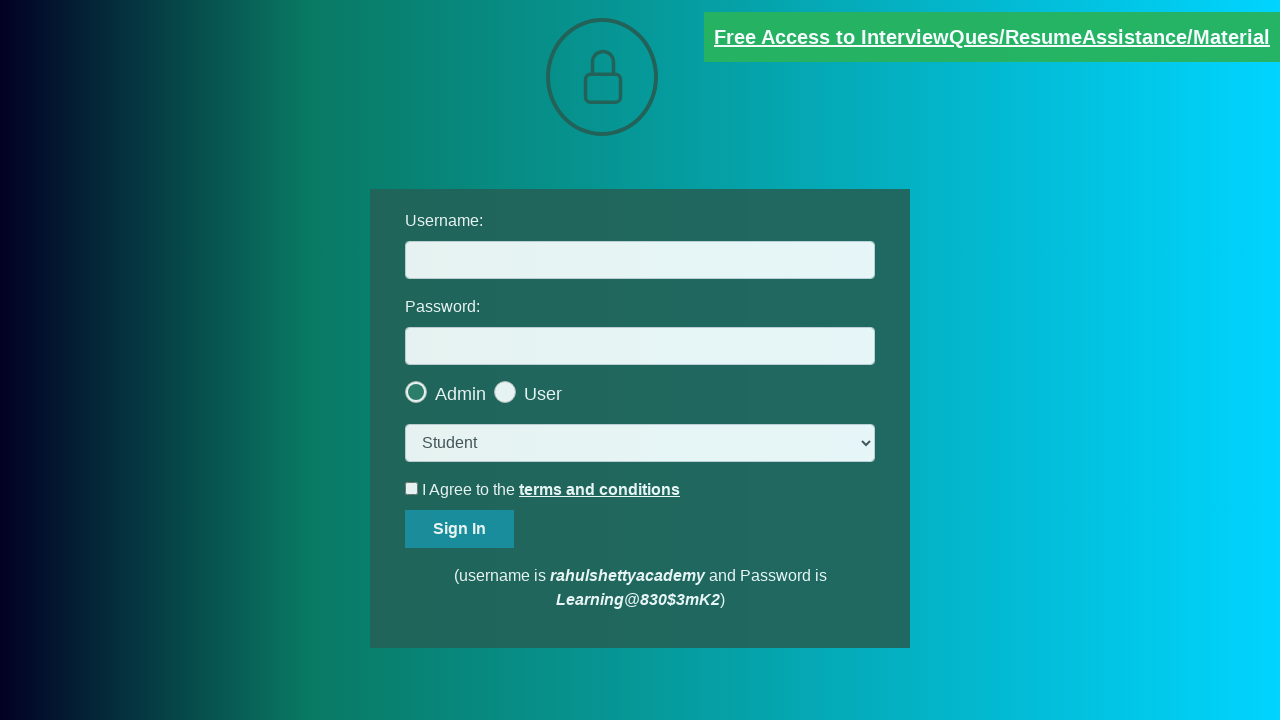